Tests that the website automatically redirects from HTTP to HTTPS for secure connection

Starting URL: http://www.mojposao.ba/

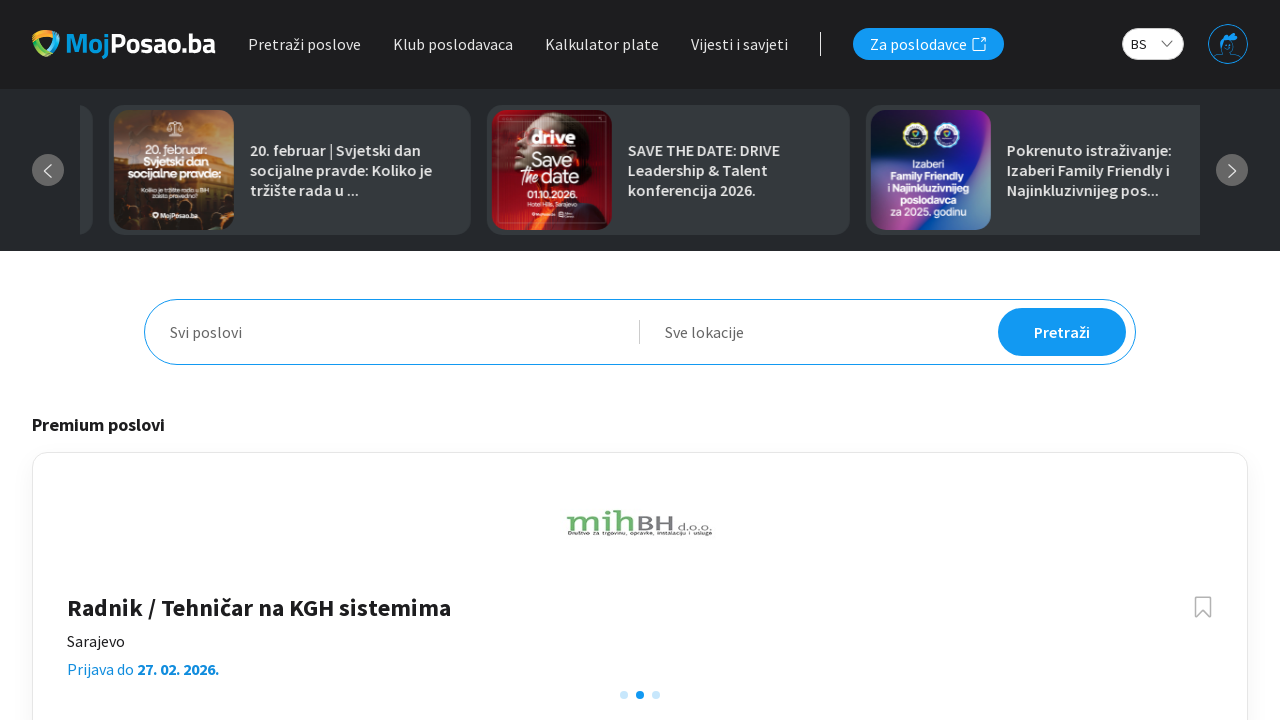

Navigated to http://www.mojposao.ba/
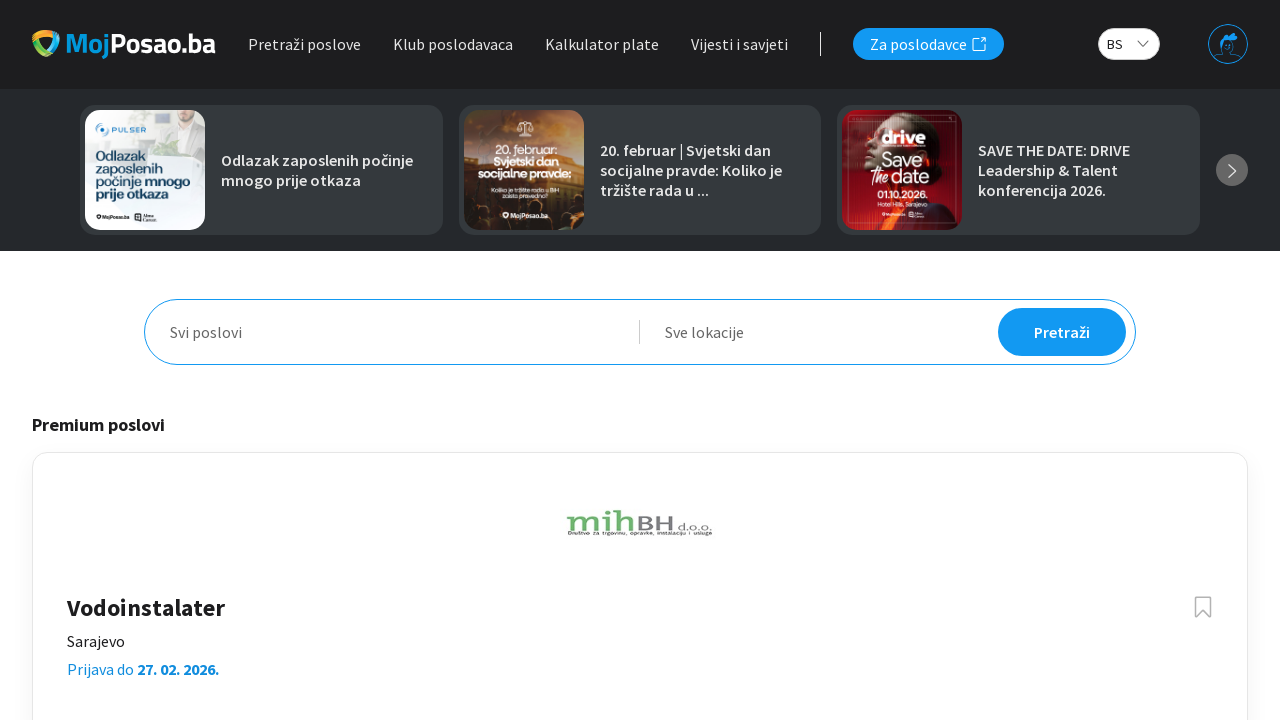

Verified that HTTP request was automatically redirected to HTTPS
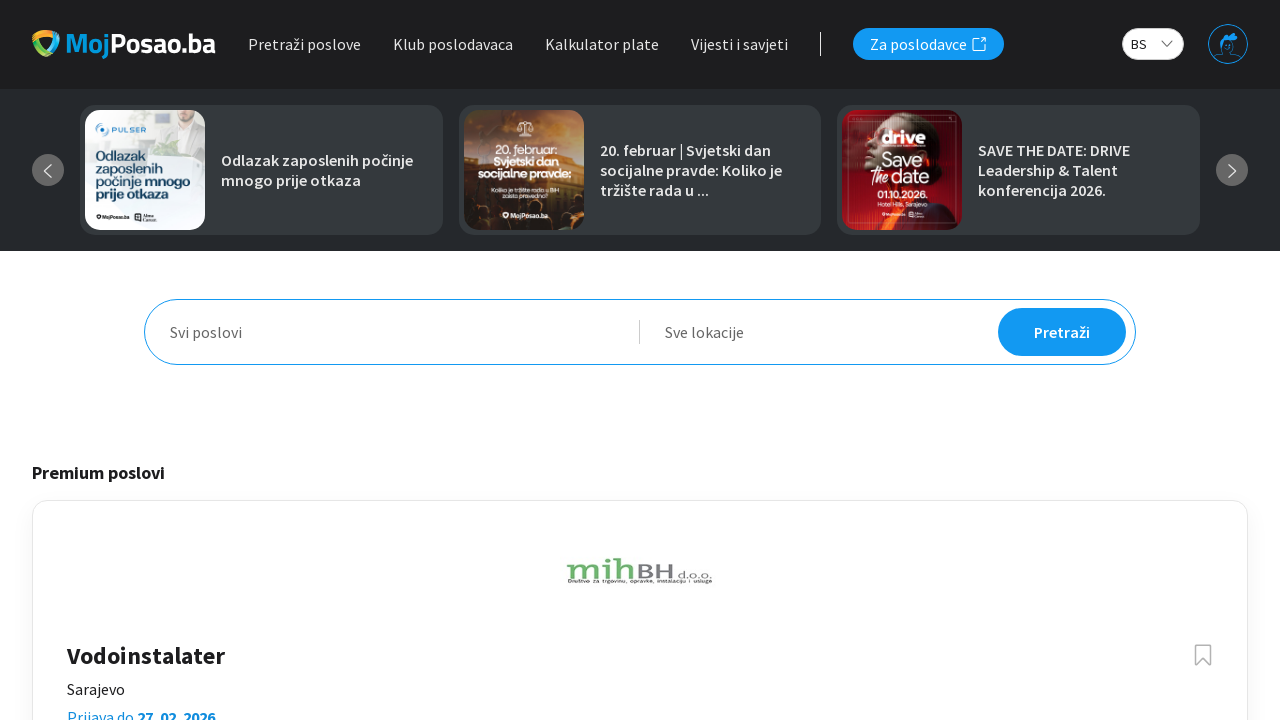

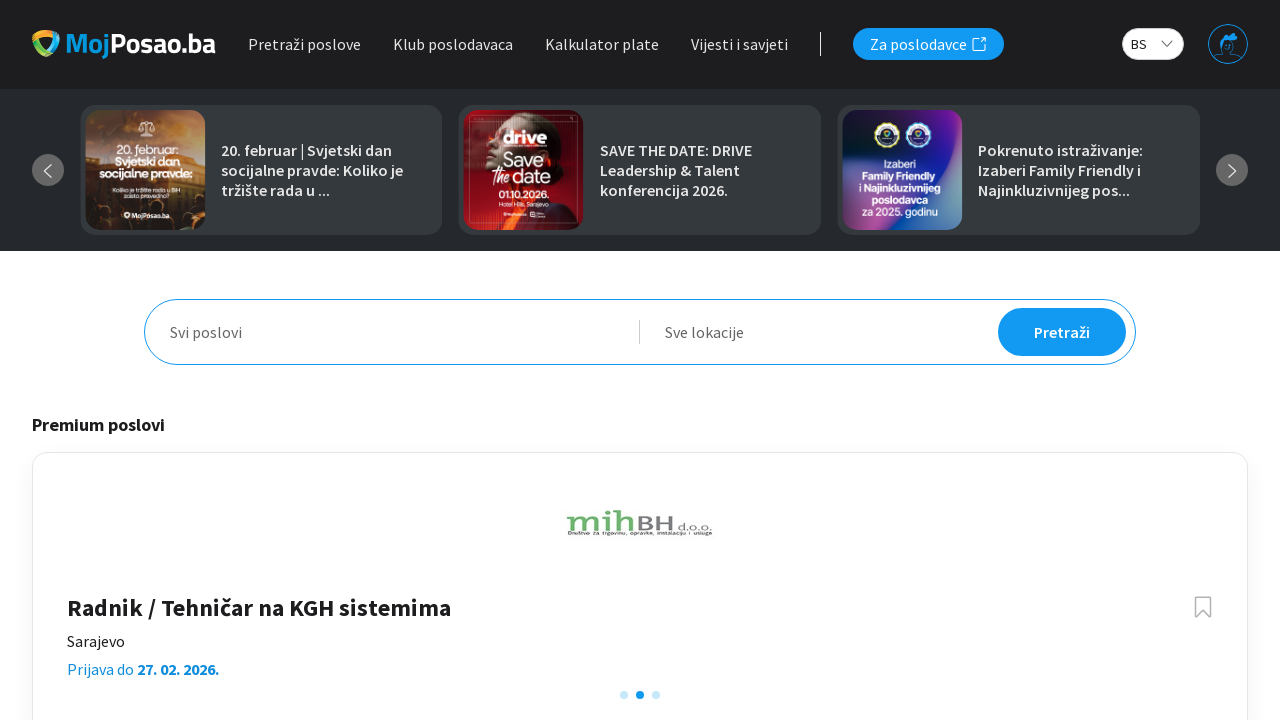